Tests dropdown selection functionality by navigating to the dropdown page and selecting an option by index from a select element

Starting URL: http://the-internet.herokuapp.com/

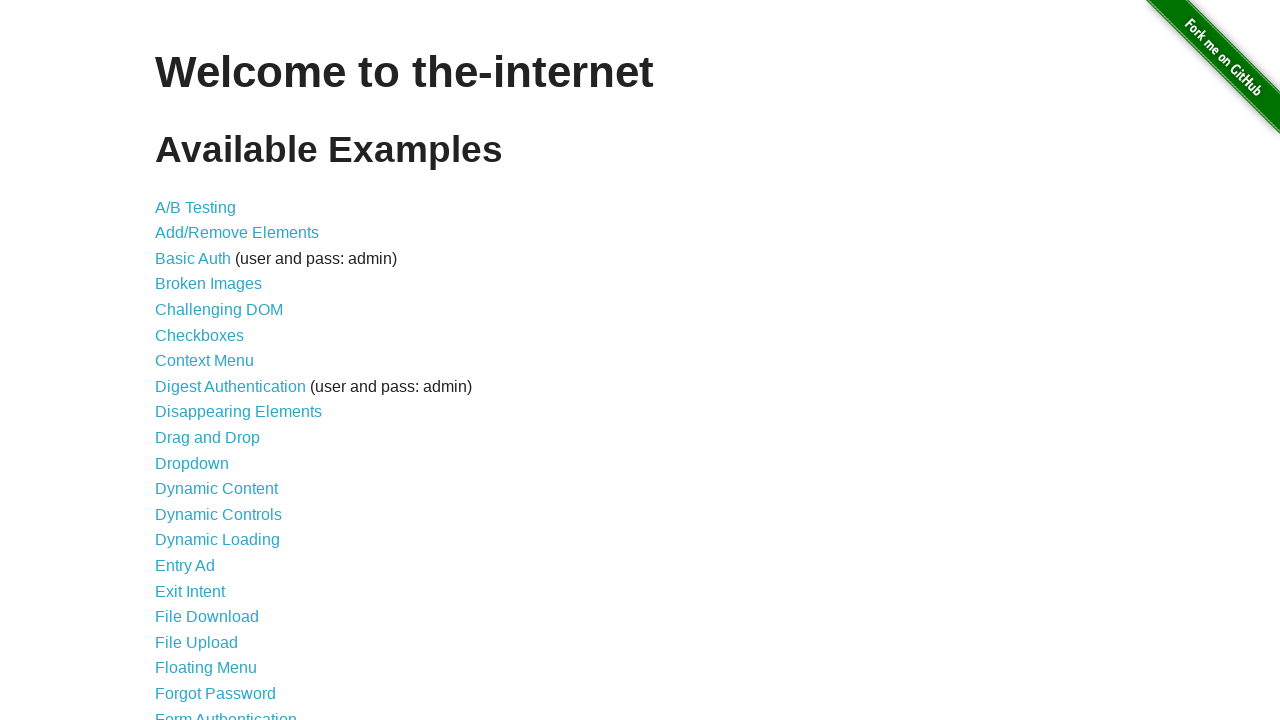

Clicked on the Dropdown link to navigate to dropdown page at (192, 463) on a[href='/dropdown']
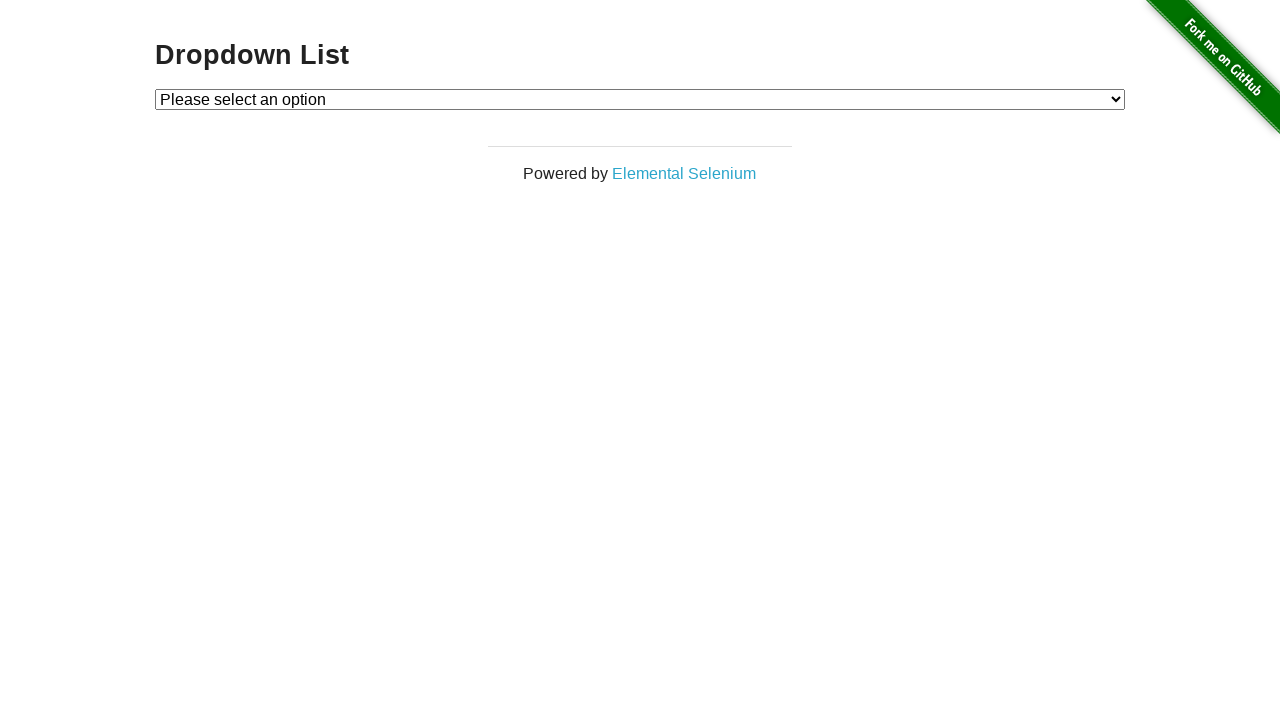

Dropdown element is now visible
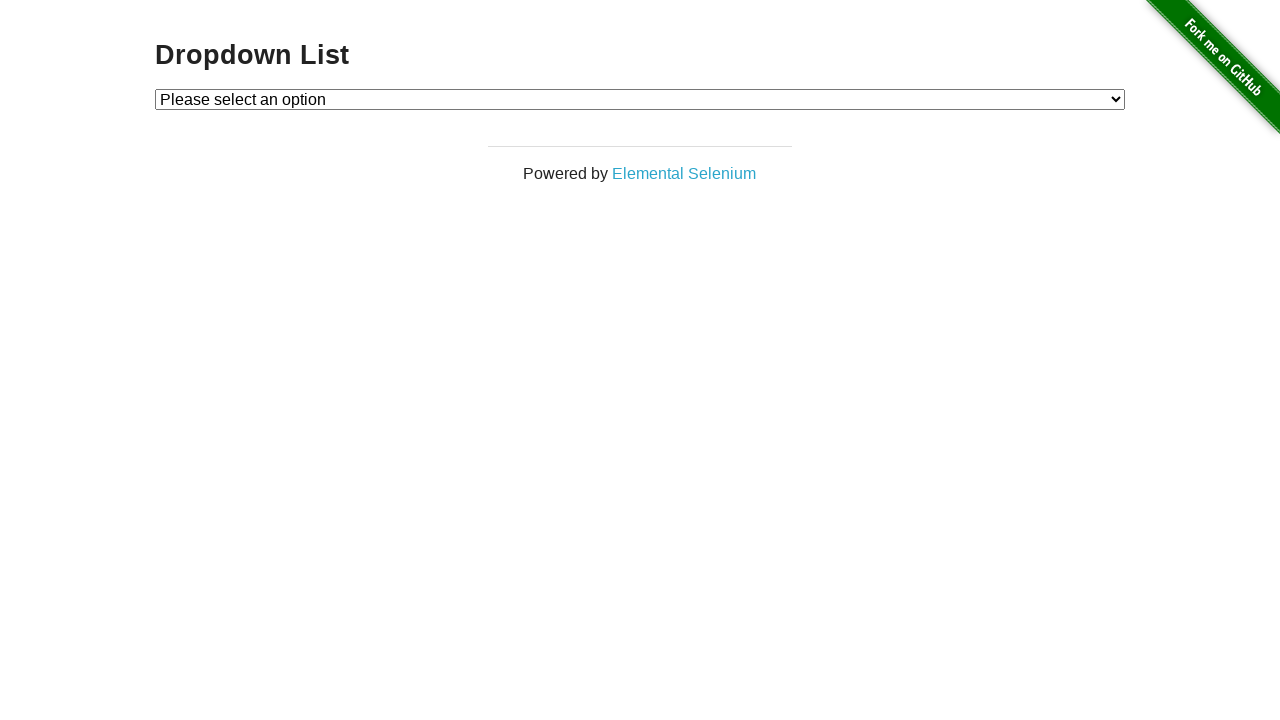

Selected option by index 1 from dropdown on #dropdown
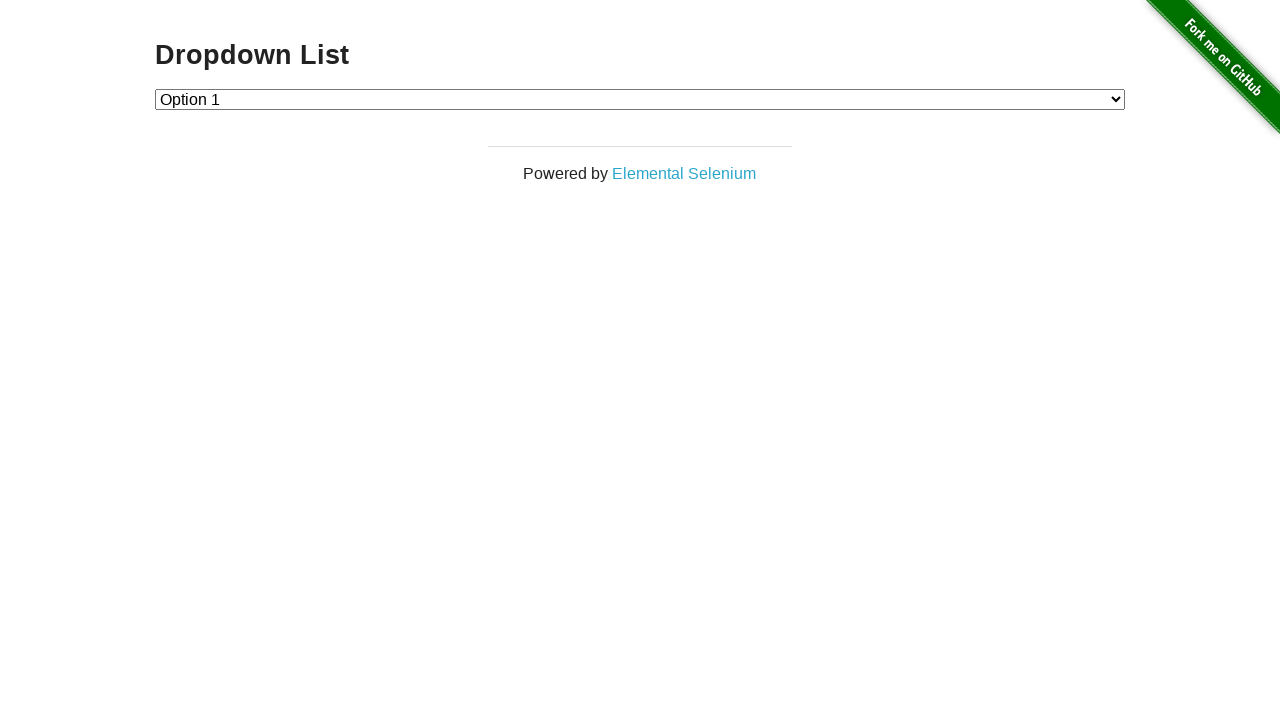

Waited 1000ms to verify the selection was made
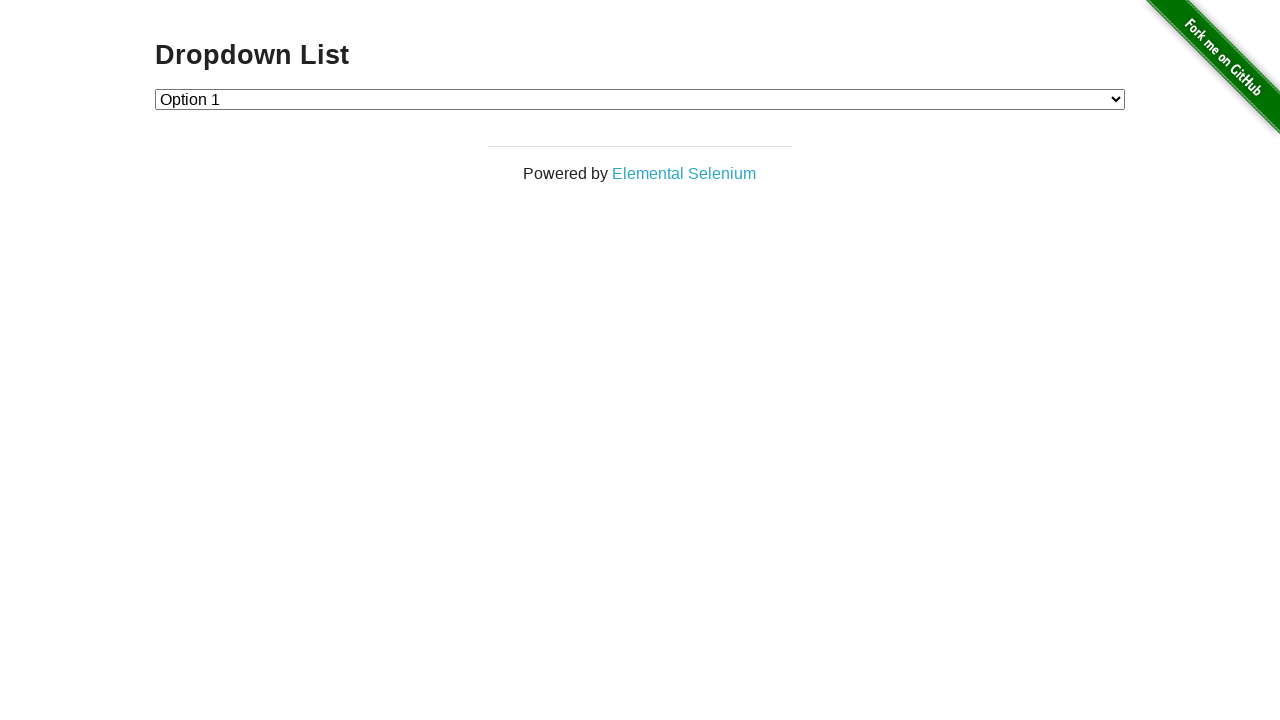

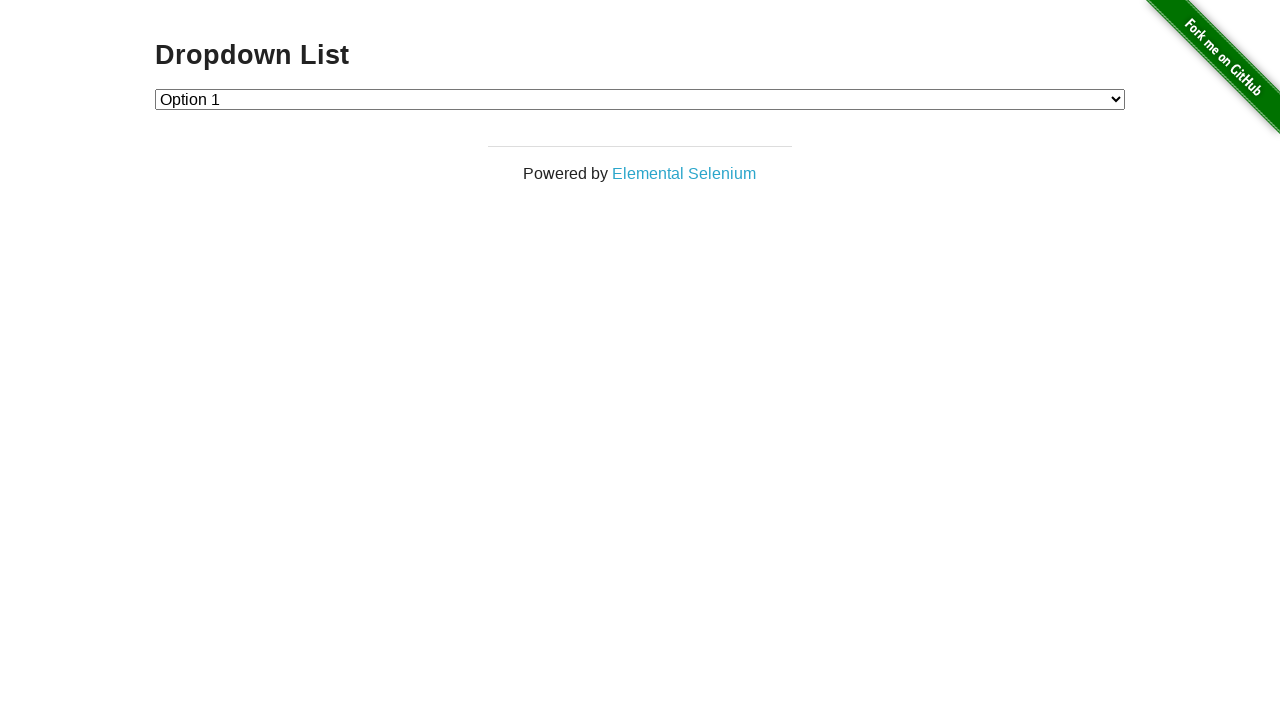